Tests that entering a number after equals starts a new calculation

Starting URL: http://mhunterak.github.io/calc.html

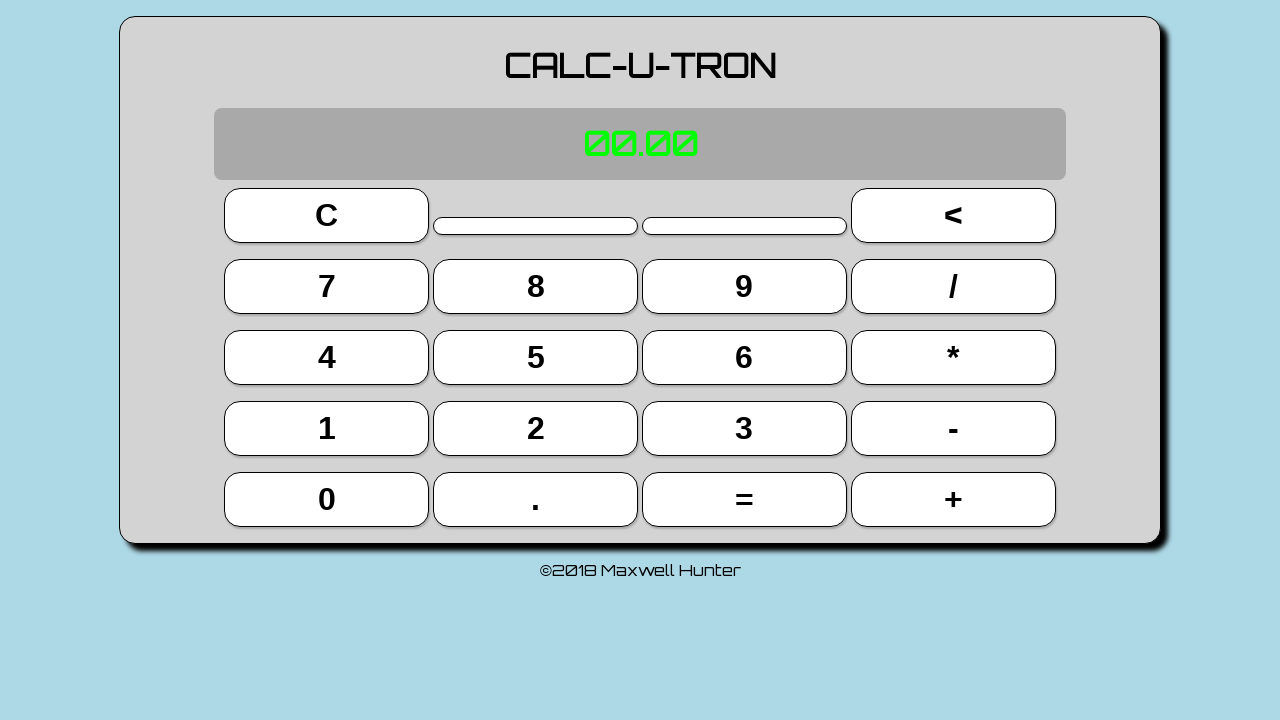

Page loaded and domcontentloaded state reached
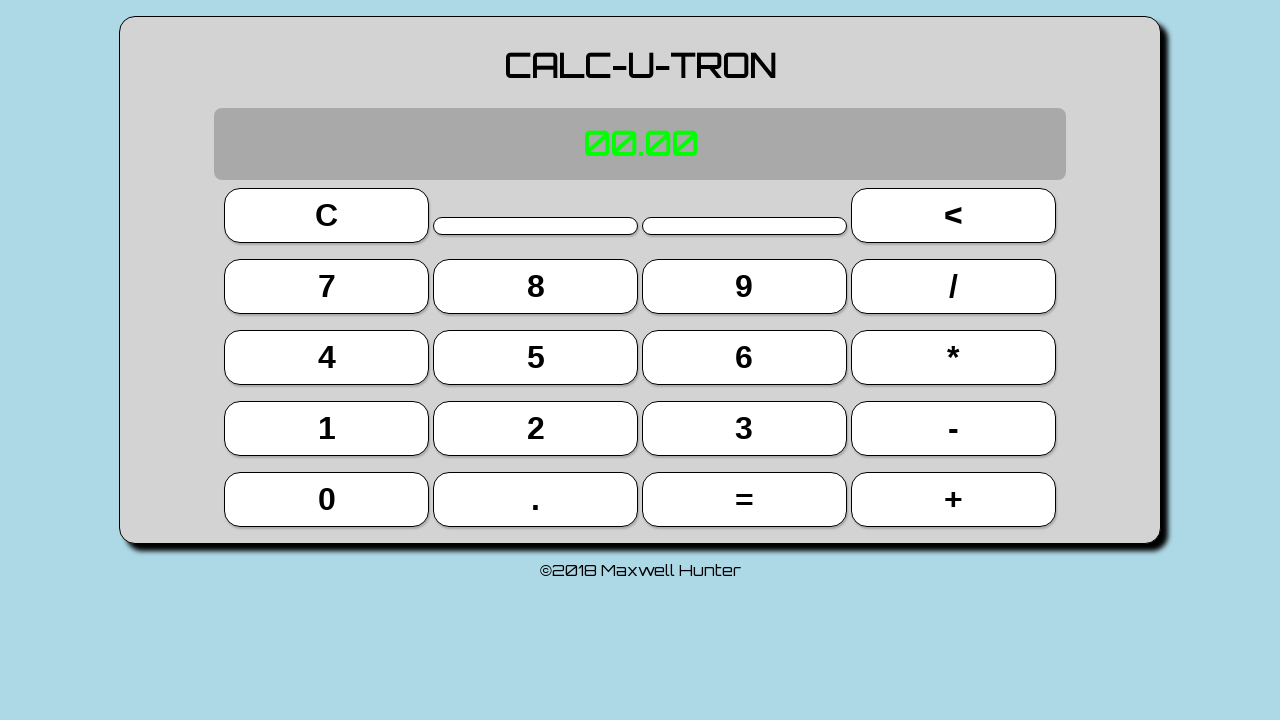

Located all calculator buttons
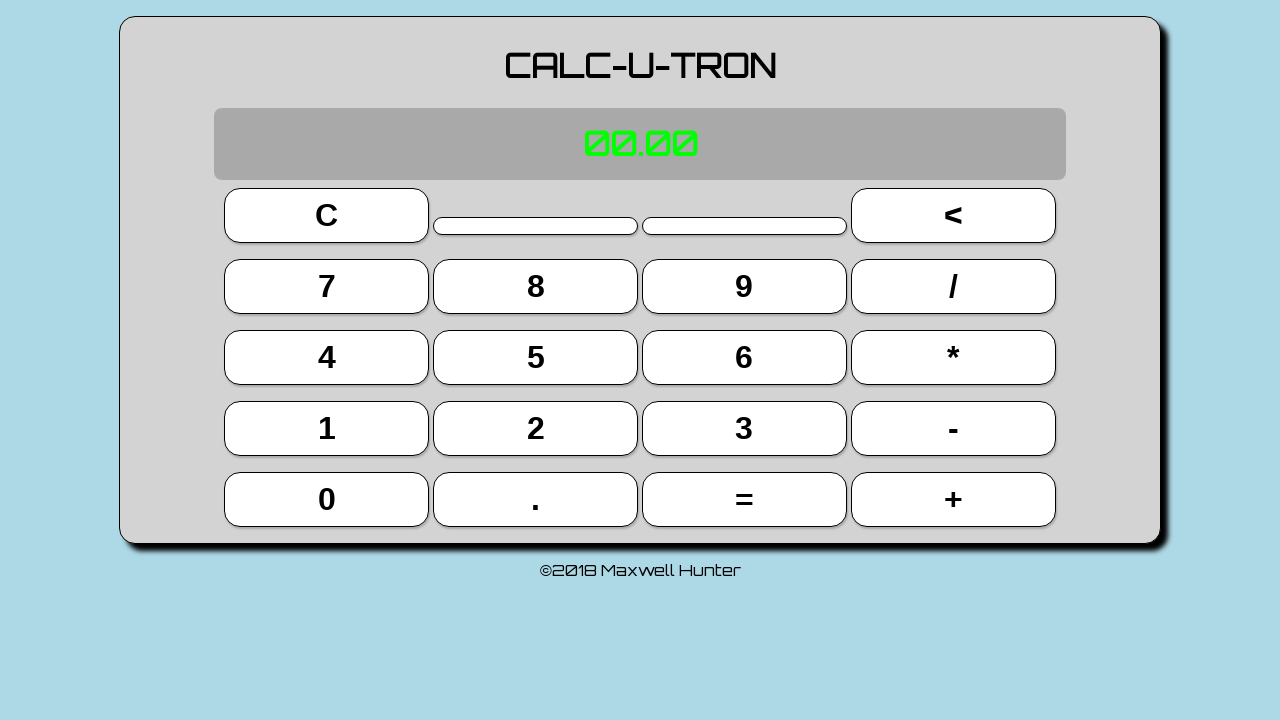

Clicked button 5 at (536, 357) on button >> nth=9
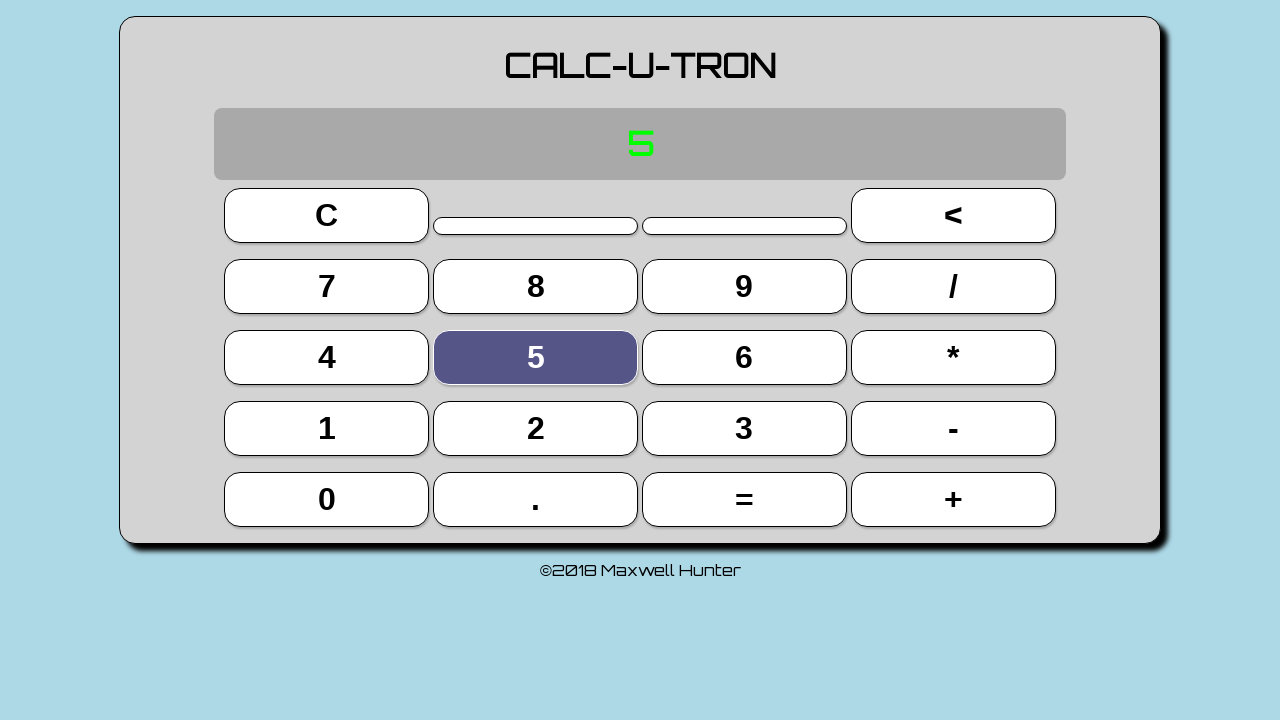

Clicked button + (plus operator) at (953, 499) on button >> nth=19
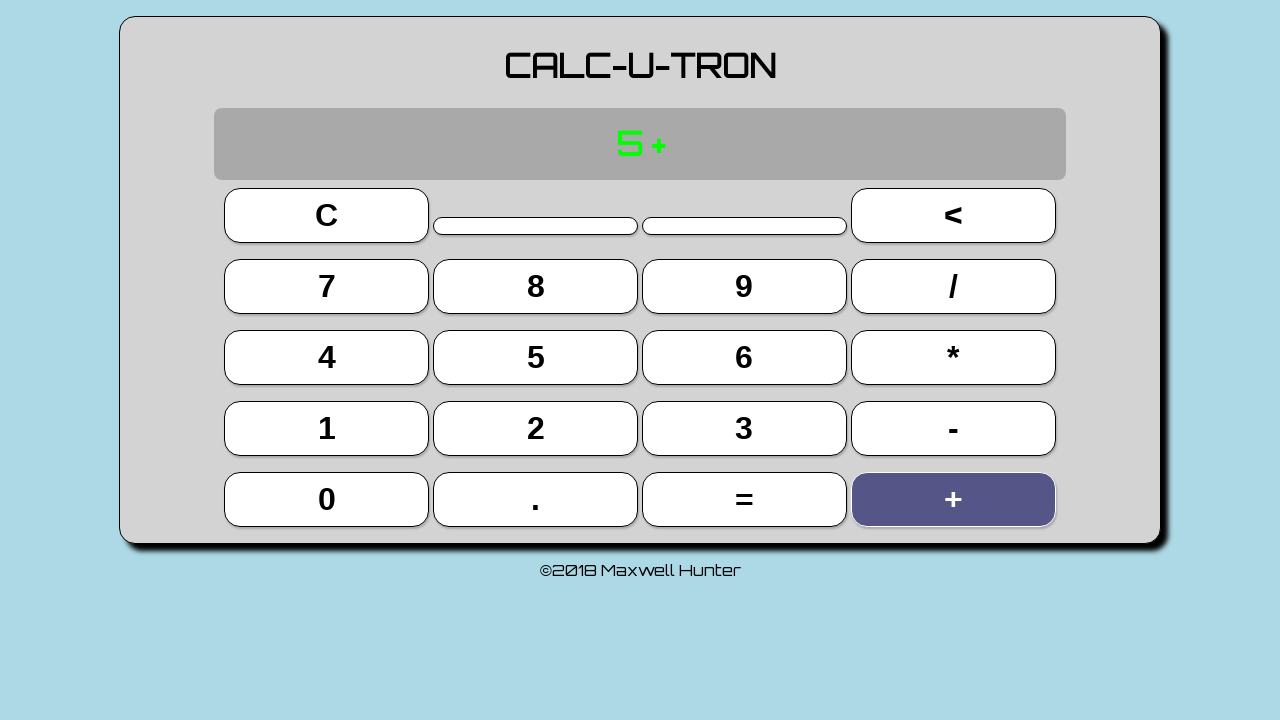

Clicked button 7 at (327, 286) on button >> nth=4
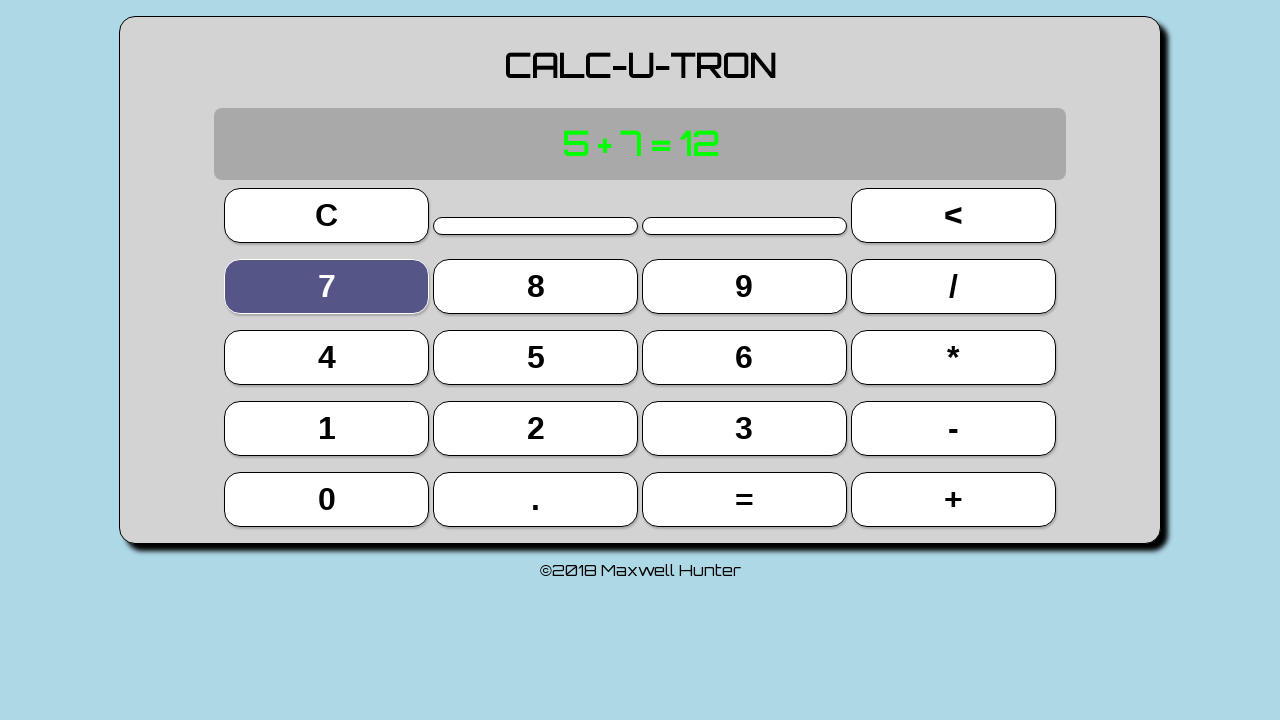

Clicked button = (equals) to compute 5 + 7 at (744, 499) on button >> nth=18
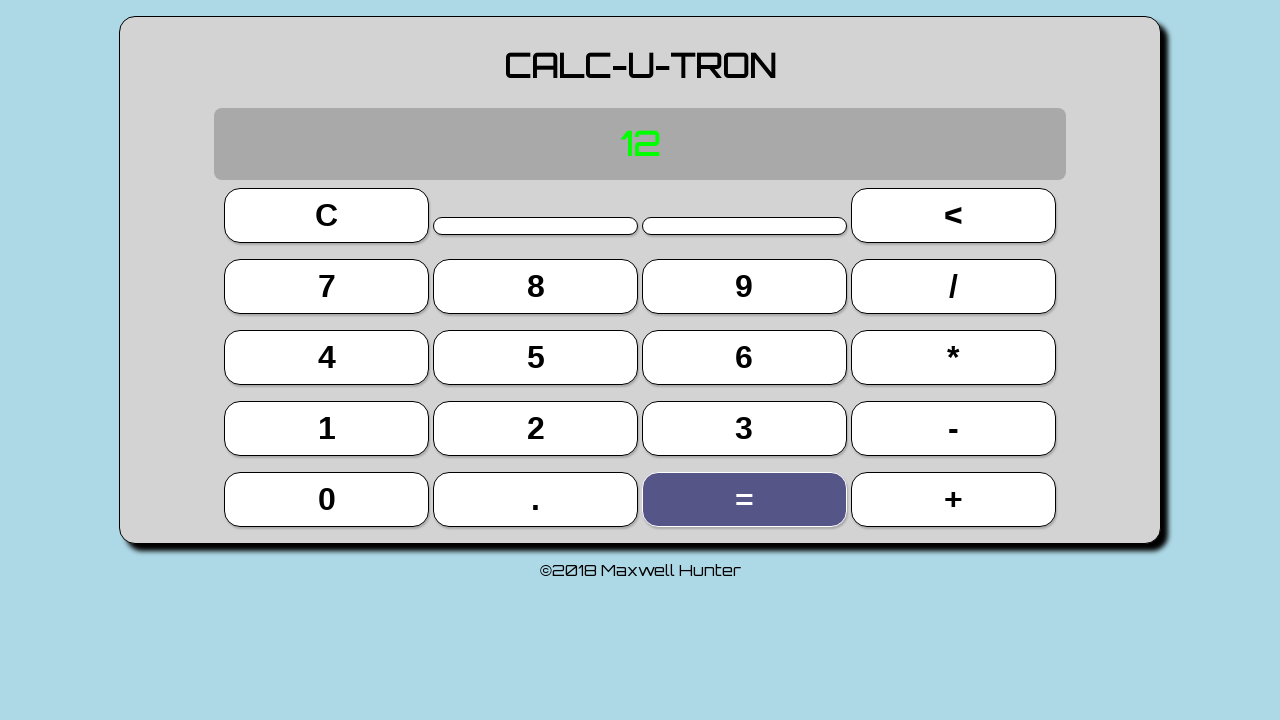

Clicked button 2 to start new calculation after equals at (536, 428) on button >> nth=13
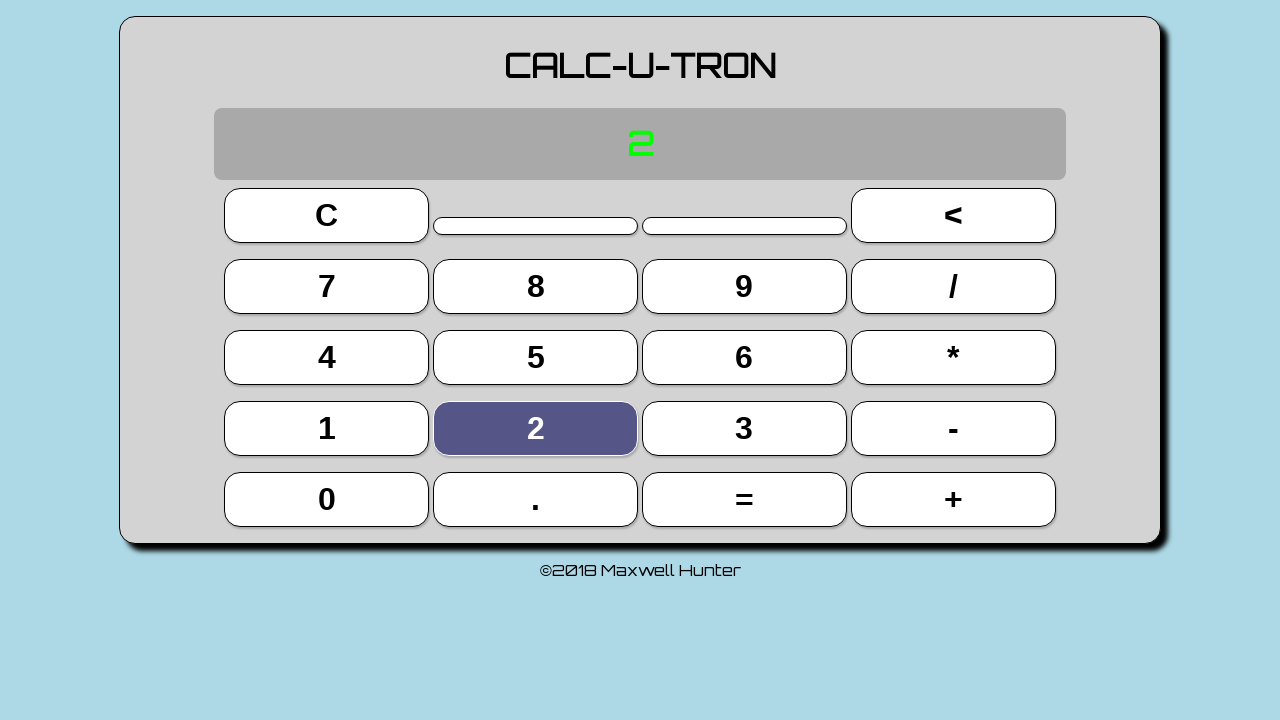

Located display element
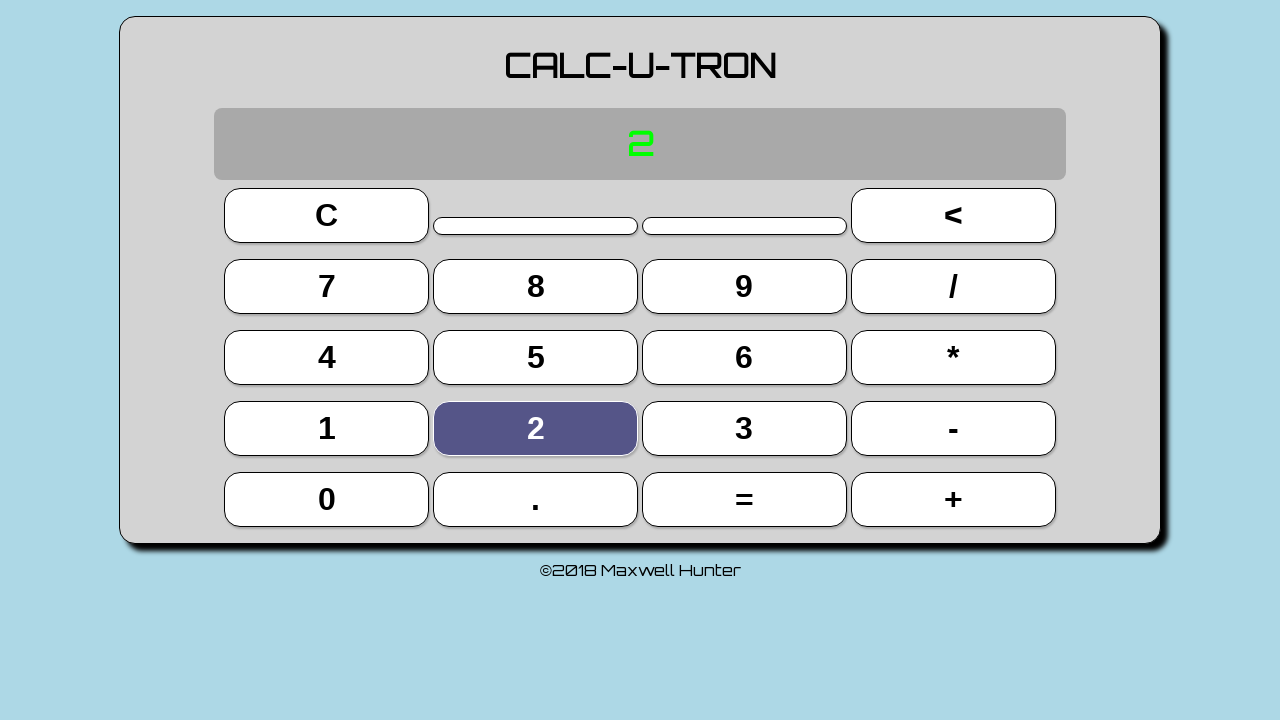

Verified display shows '2' - new calculation started after equals
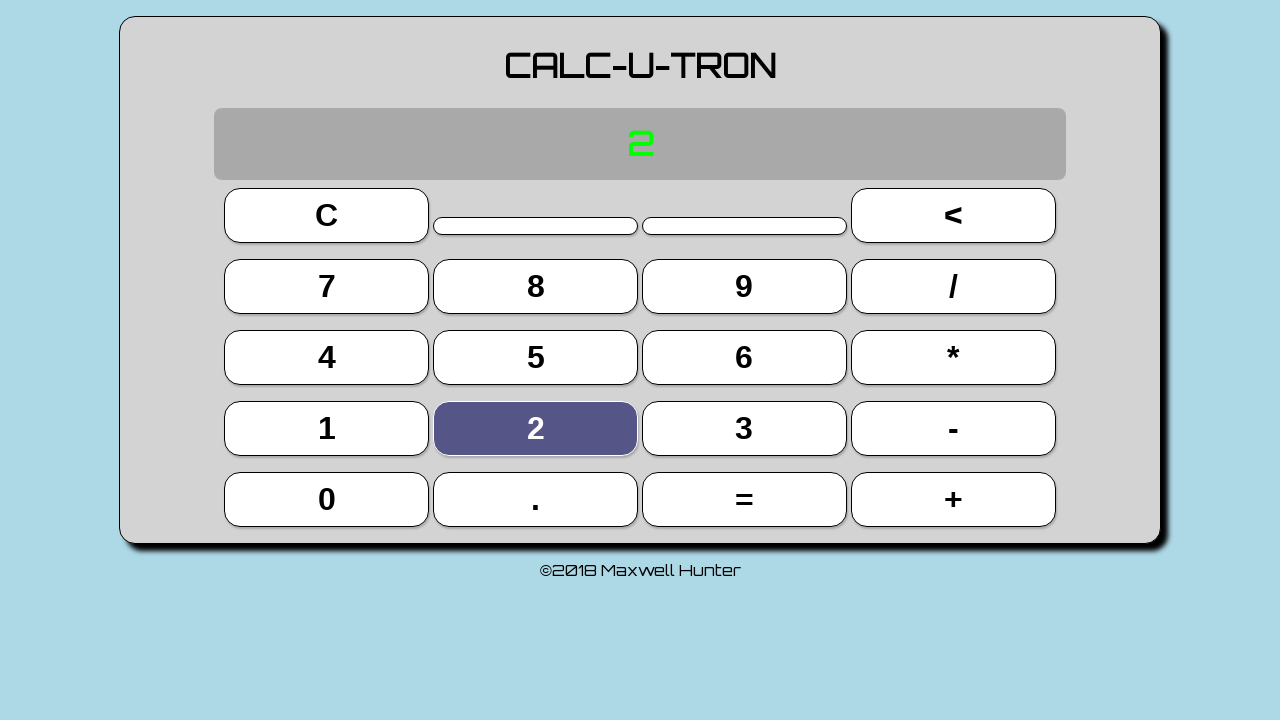

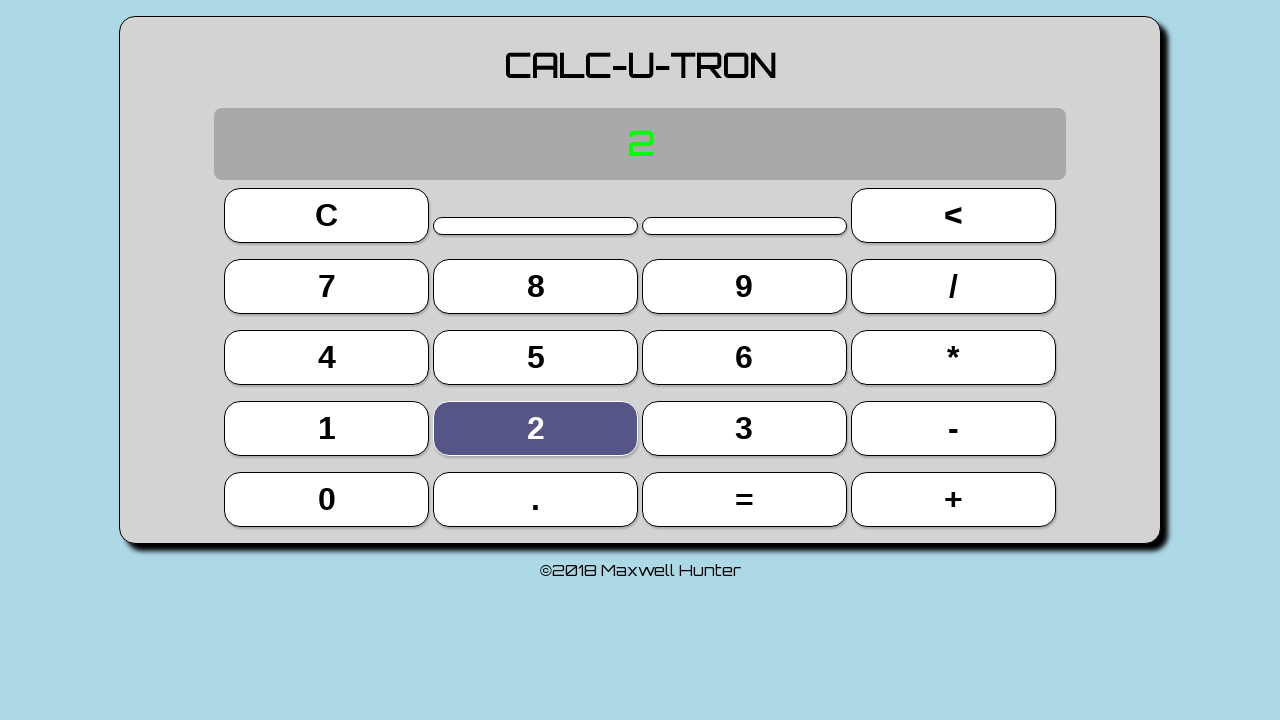